Tests keyboard input state reset by typing with shift key held then typing without it

Starting URL: https://www.selenium.dev/selenium/web/mouse_interaction.html

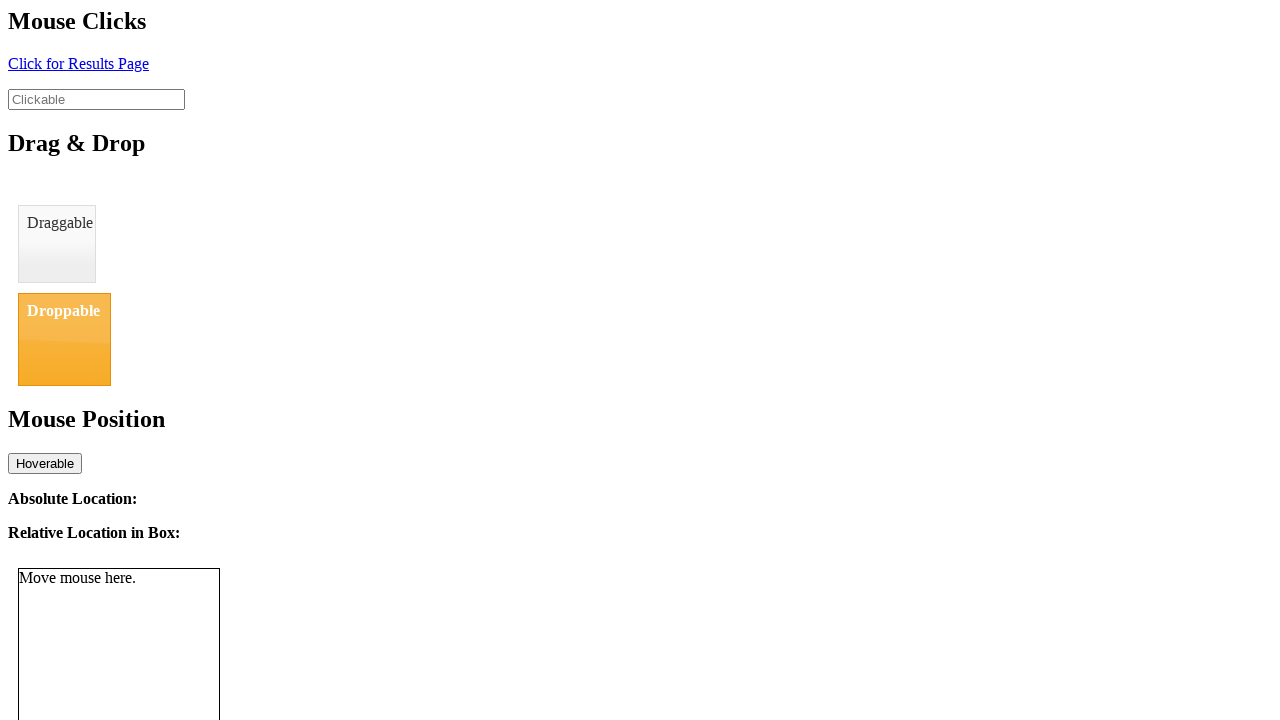

Located and clicked the clickable element at (96, 99) on #clickable
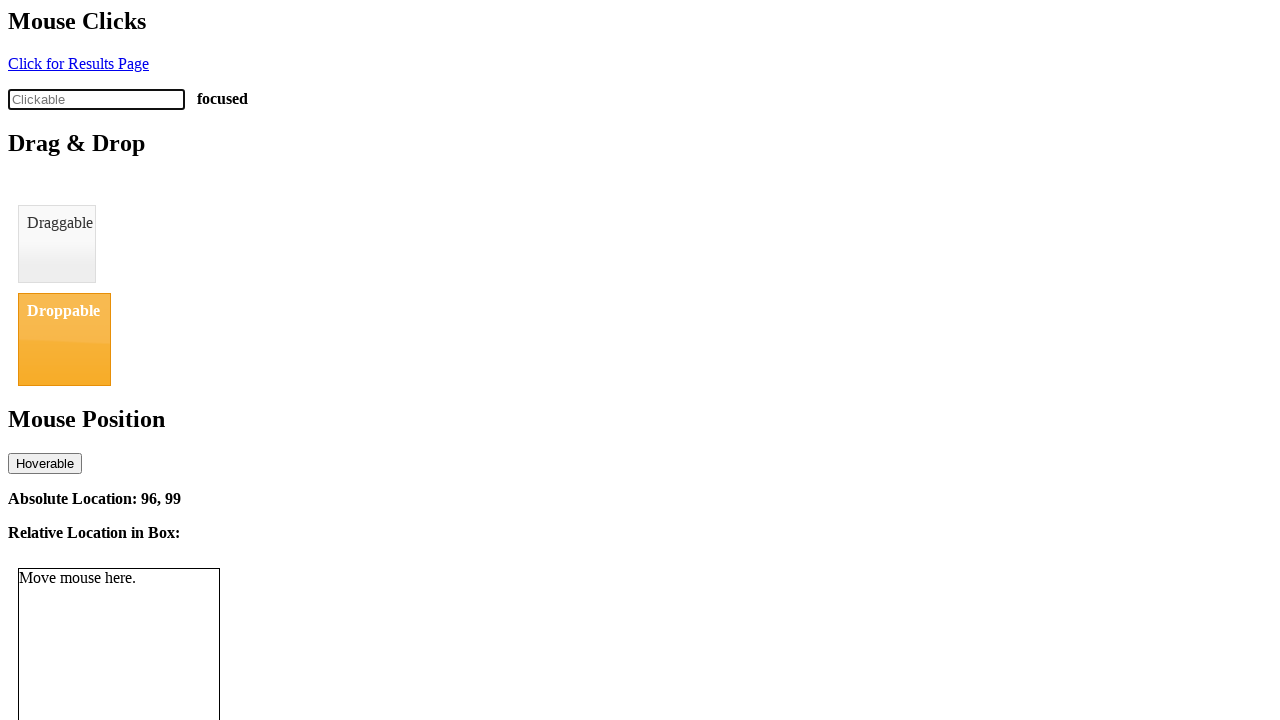

Held down Shift key
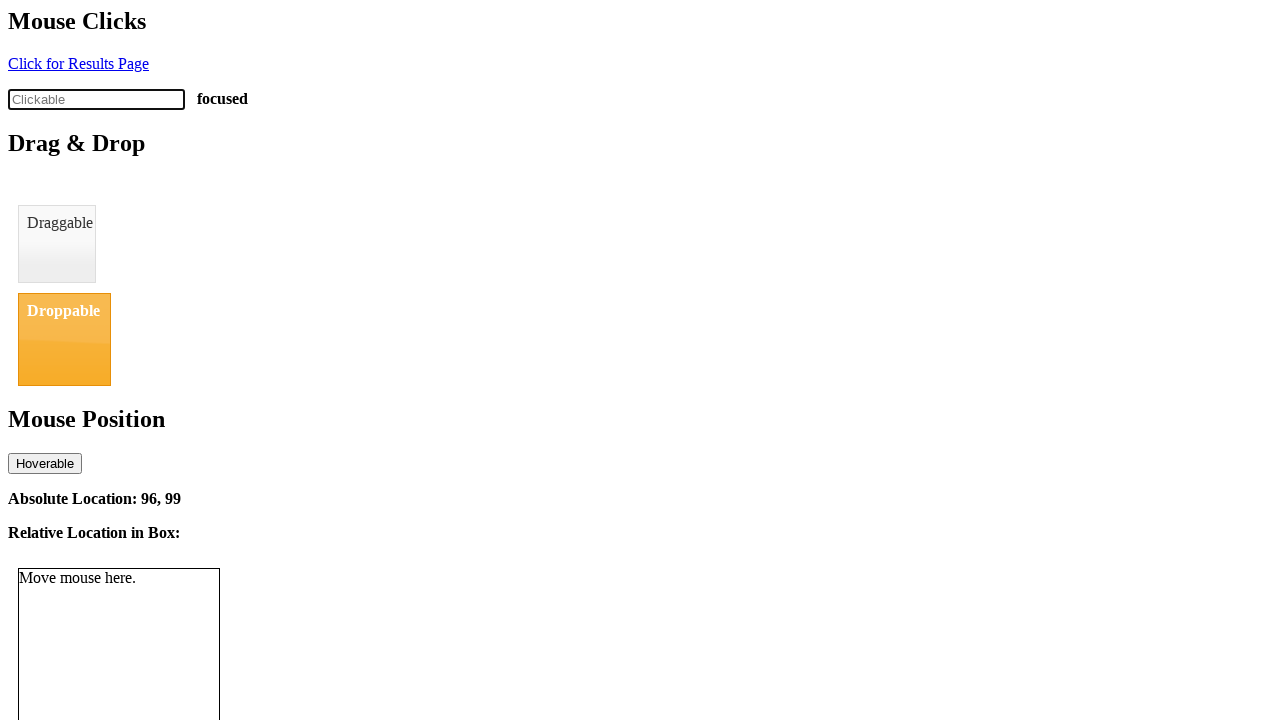

Pressed 'a' with Shift held, producing 'A'
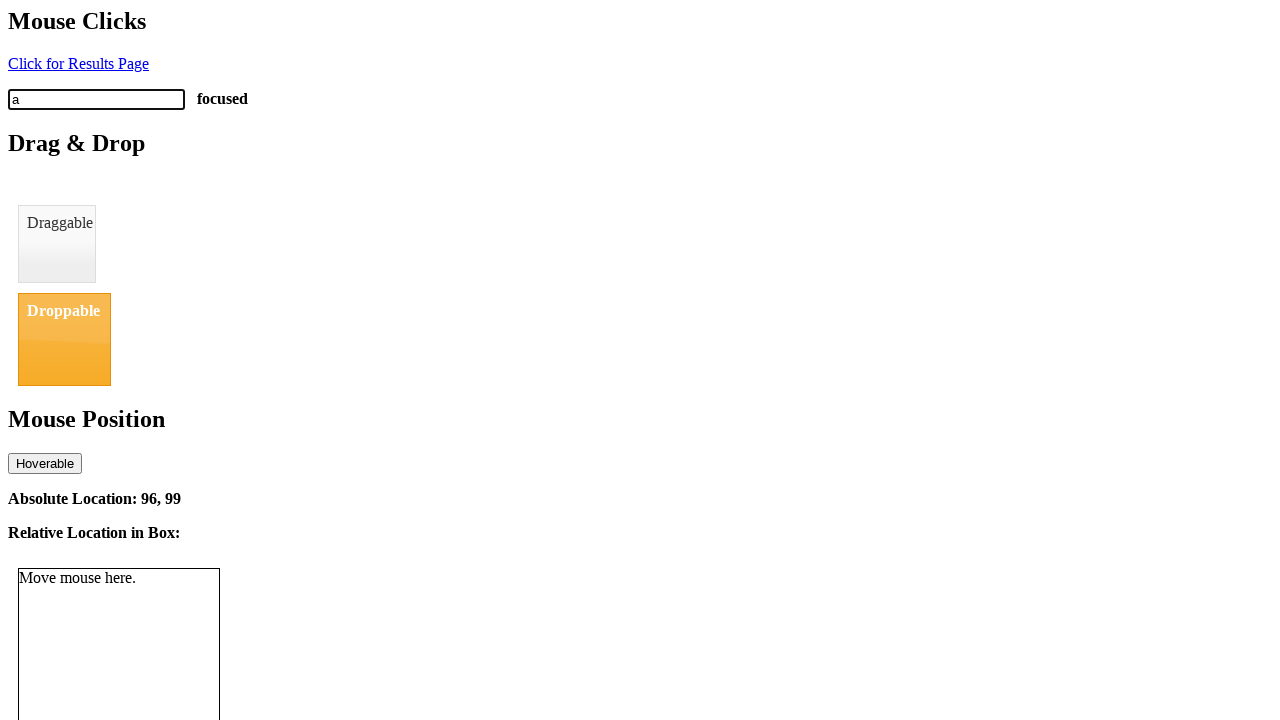

Released Shift key
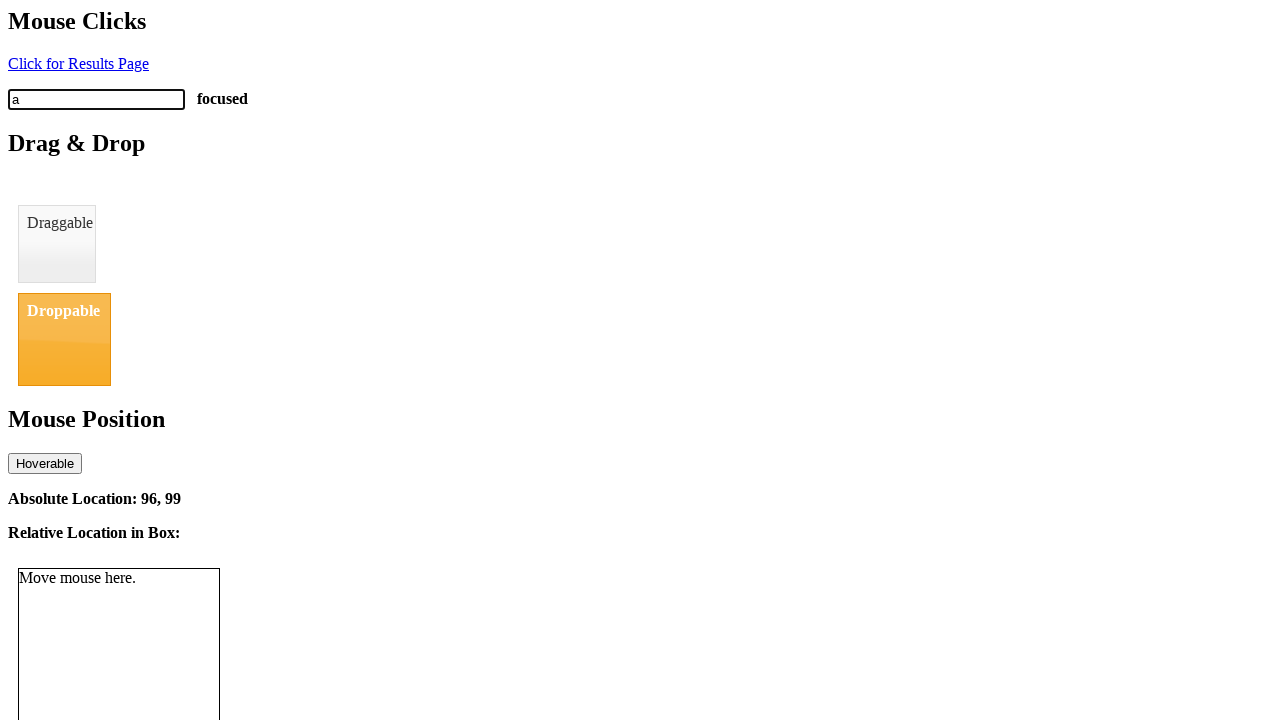

Pressed 'a' without Shift, producing lowercase 'a' - keyboard state reset successful
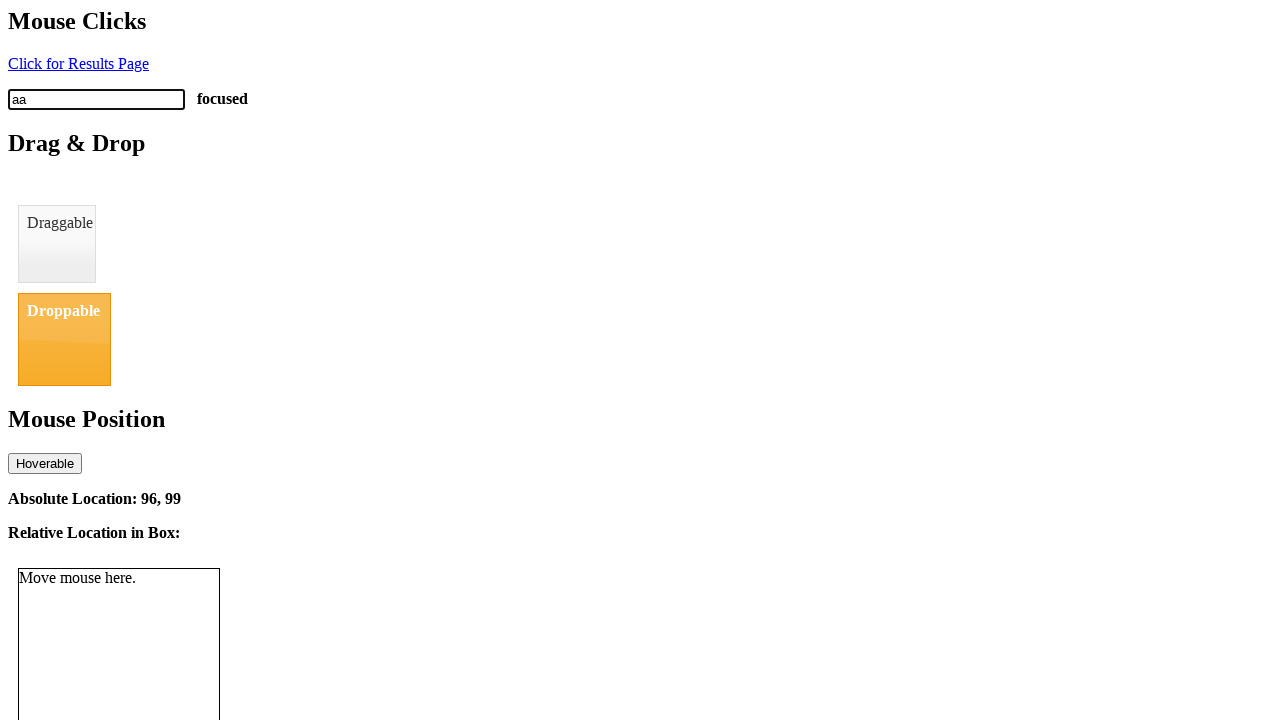

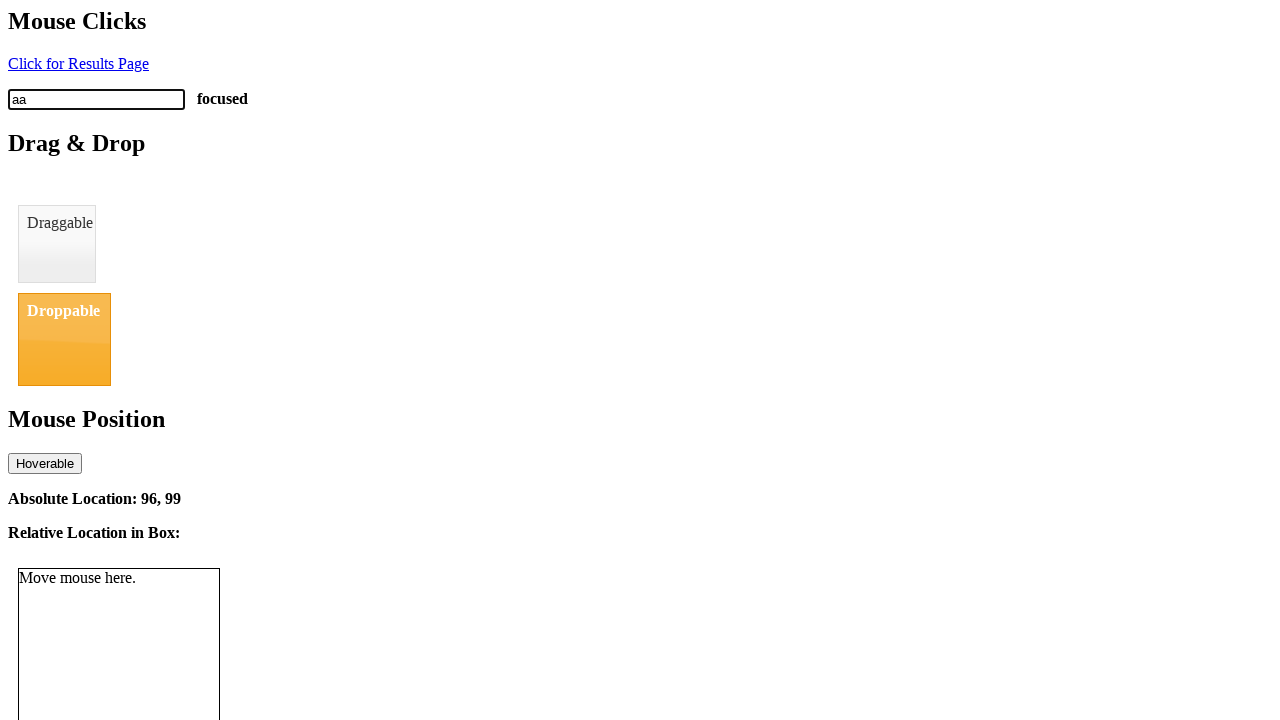